Tests date picker functionality by clicking on the date input field and selecting the currently active date from the calendar dropdown

Starting URL: https://rahulshettyacademy.com/dropdownsPractise/

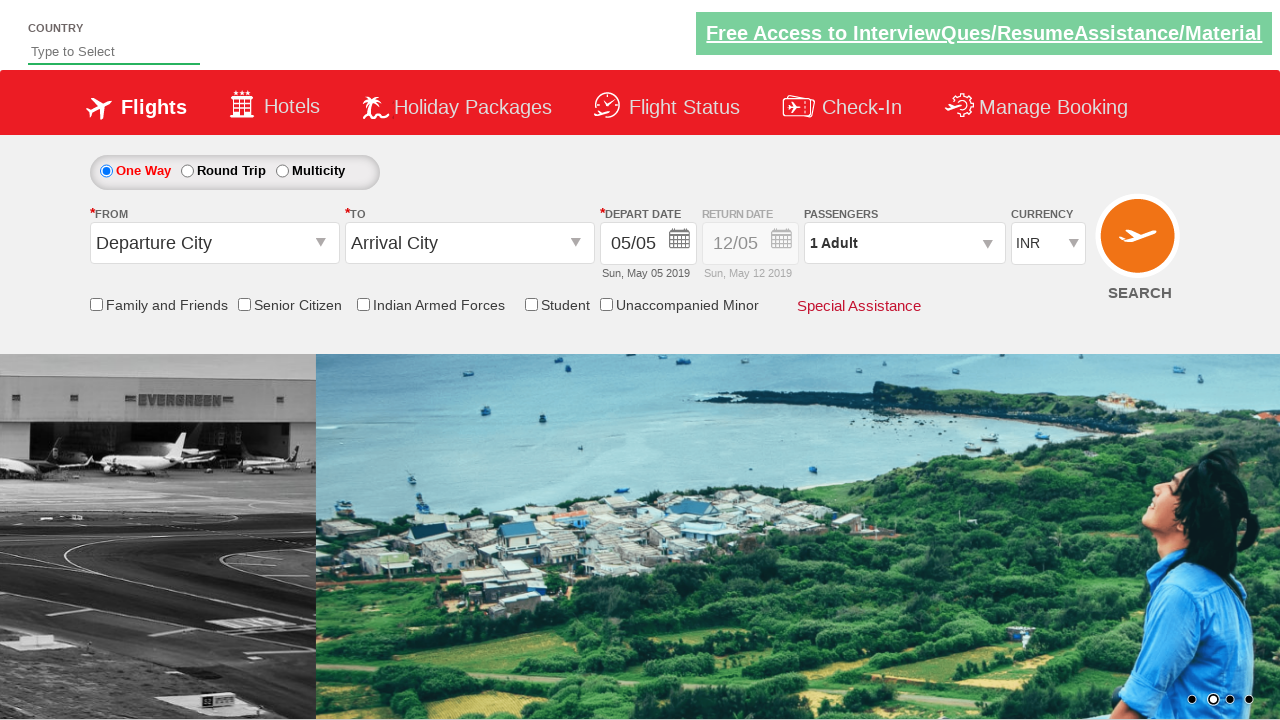

Clicked on departure date input field to open calendar dropdown at (648, 244) on #ctl00_mainContent_view_date1
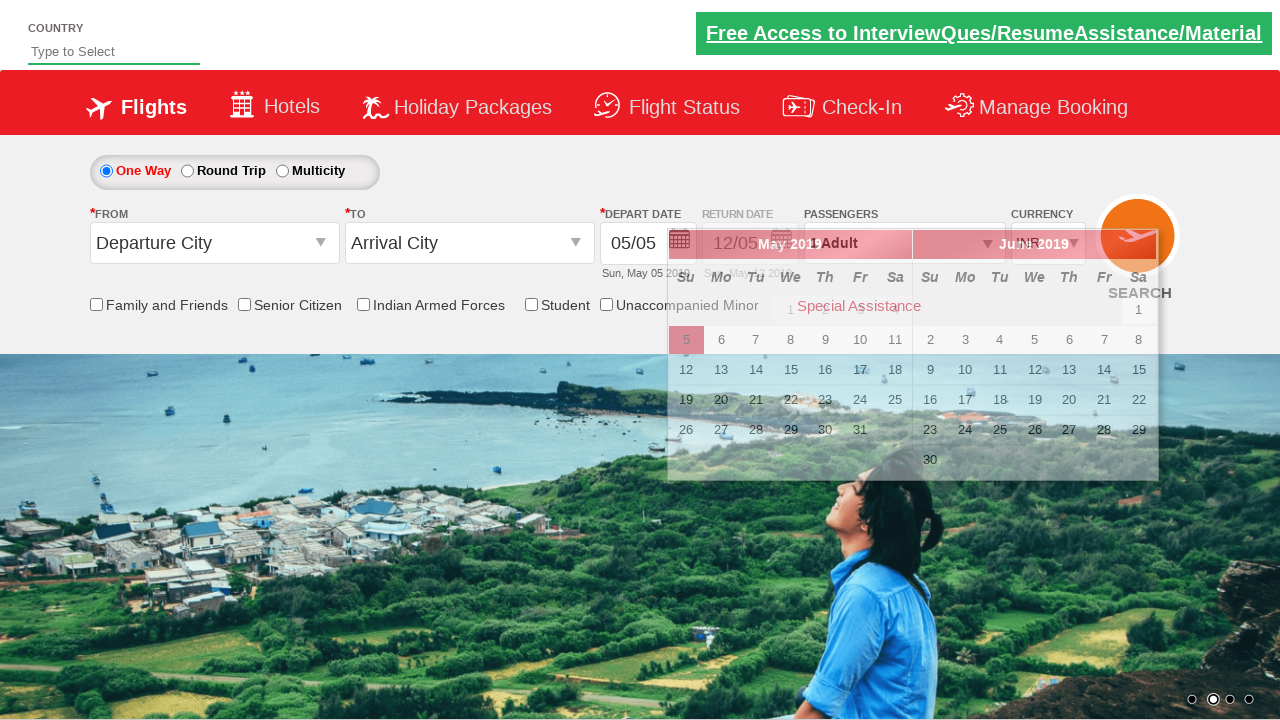

Selected the currently active date from the calendar picker at (686, 340) on .ui-state-default.ui-state-active
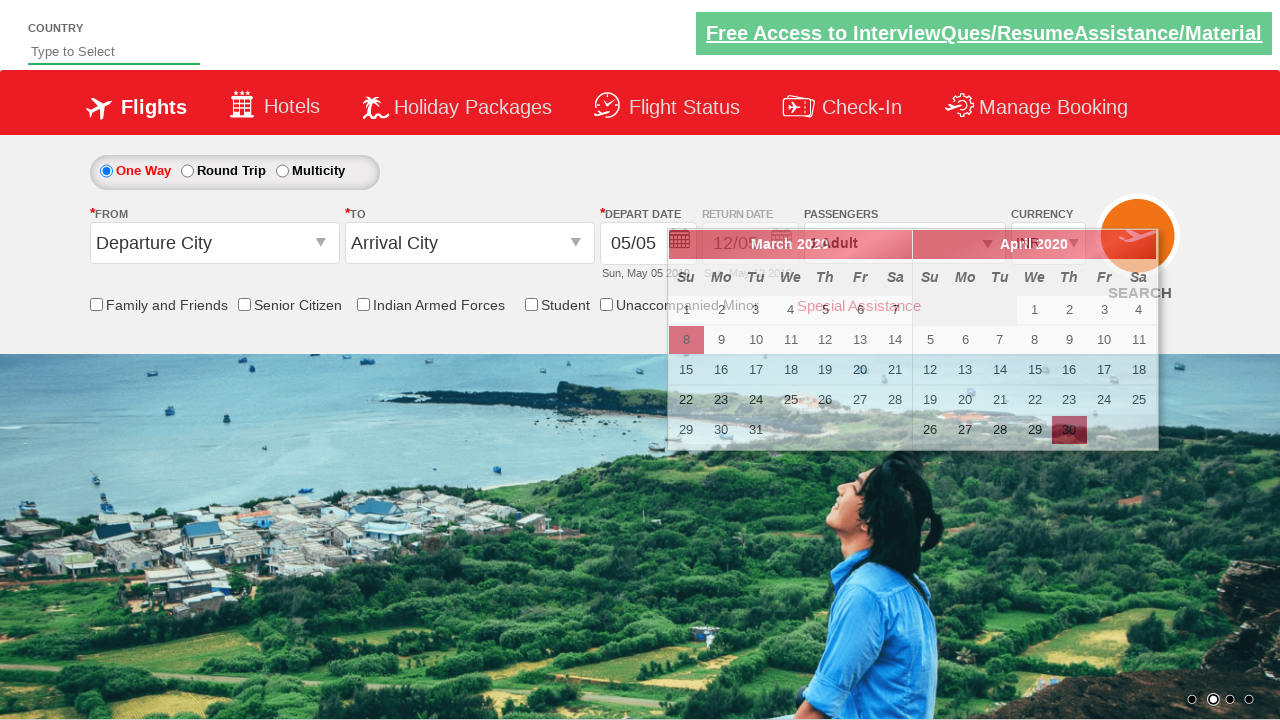

Waited for date selection to complete
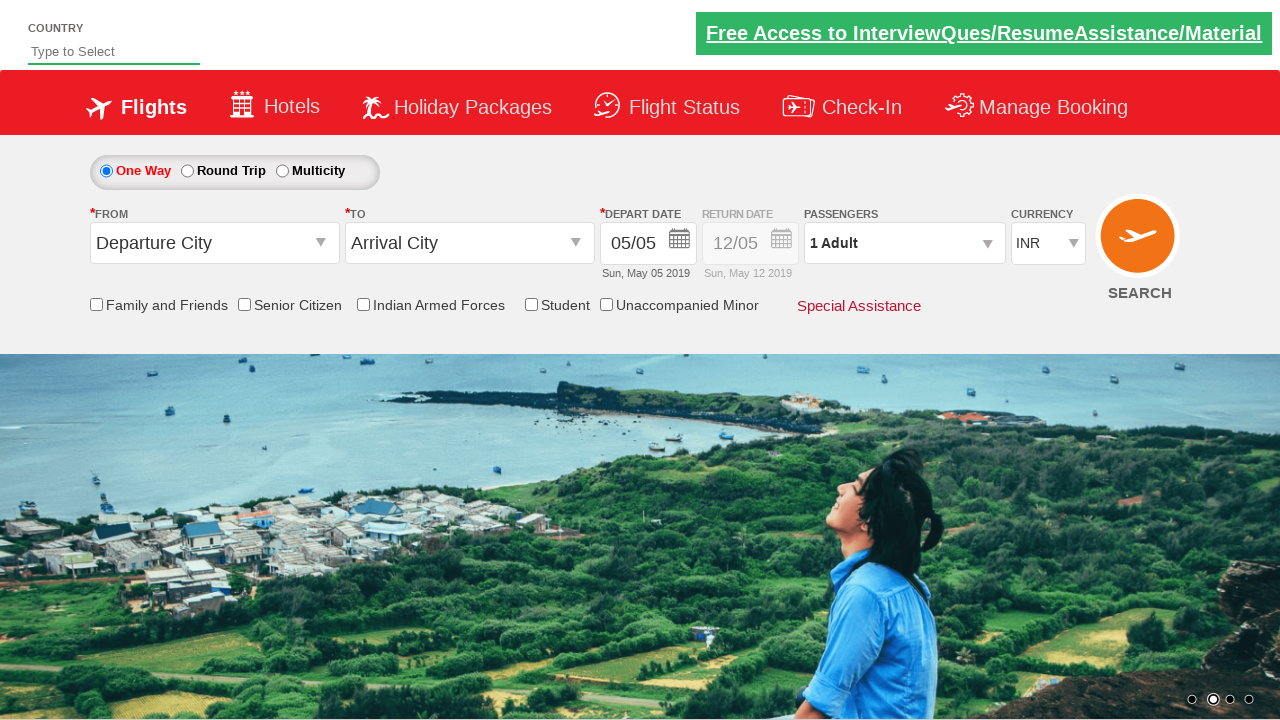

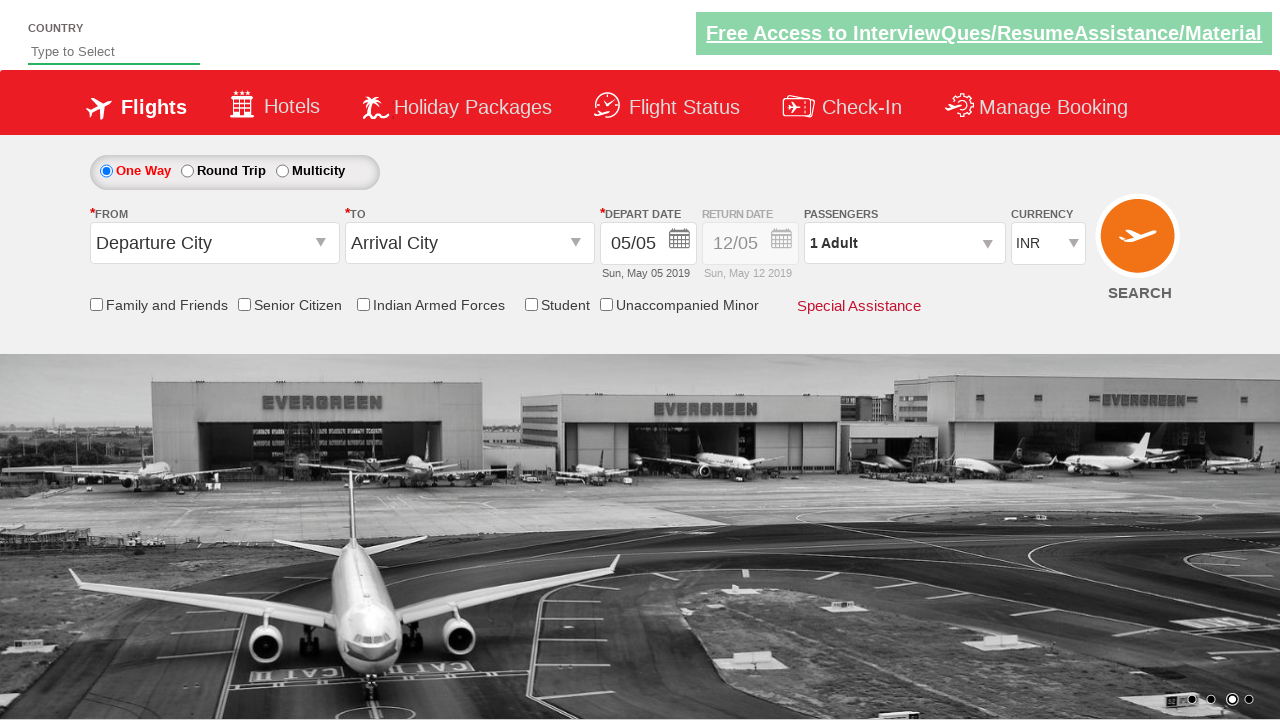